Tests input functionality by clicking on a developer name input field and filling it with a name

Starting URL: https://devexpress.github.io/testcafe/example/

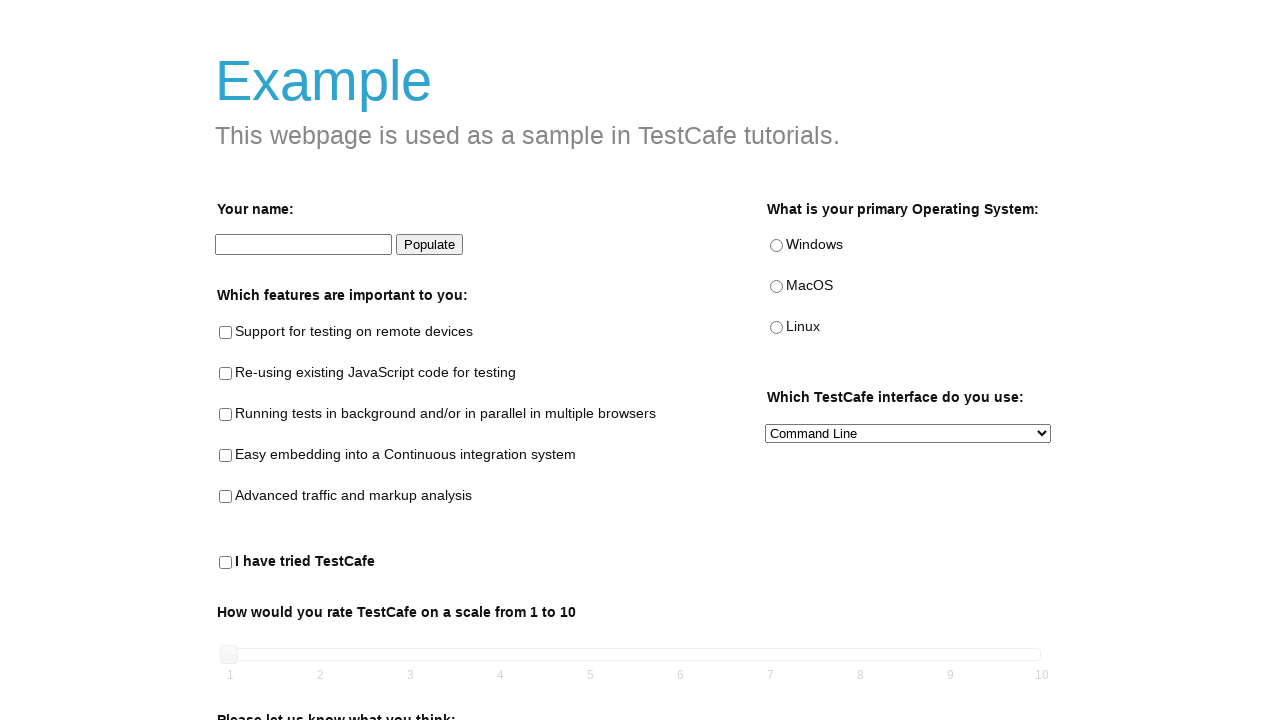

Clicked on the developer name input field at (304, 245) on xpath=//input[@id='developer-name']
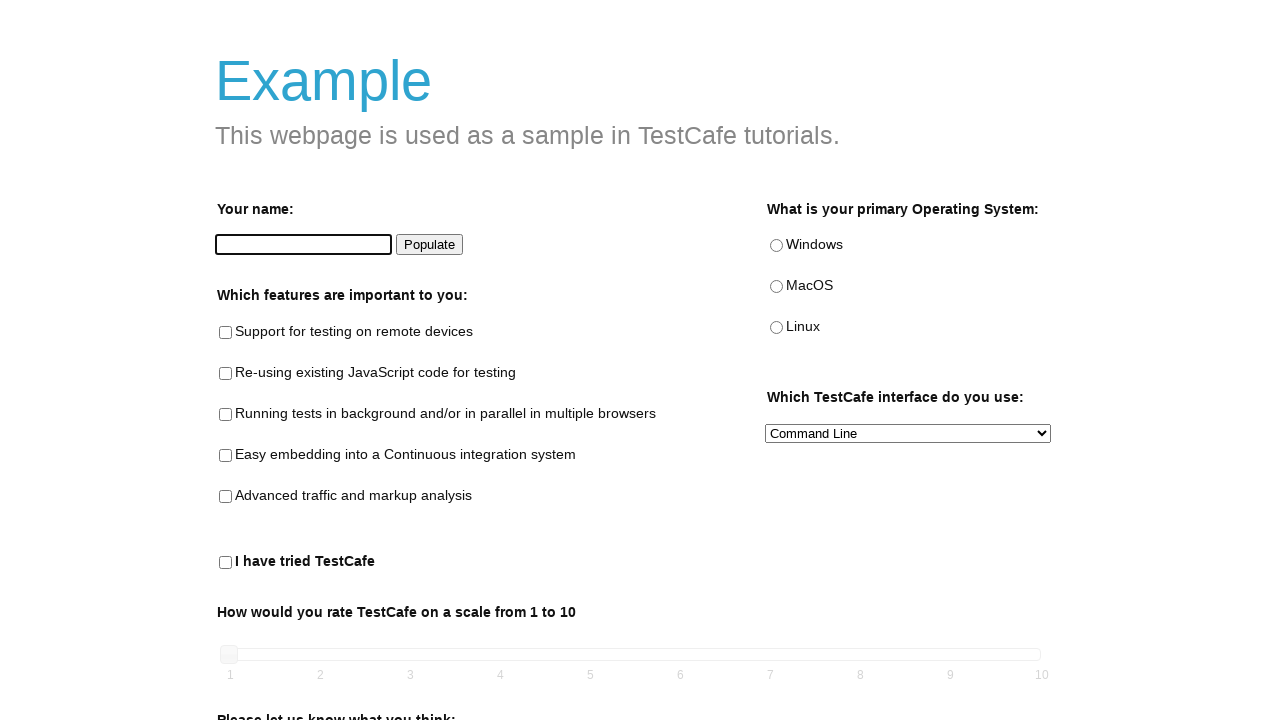

Filled the developer name input field with 'Jorge Orellana' on xpath=//input[@id='developer-name']
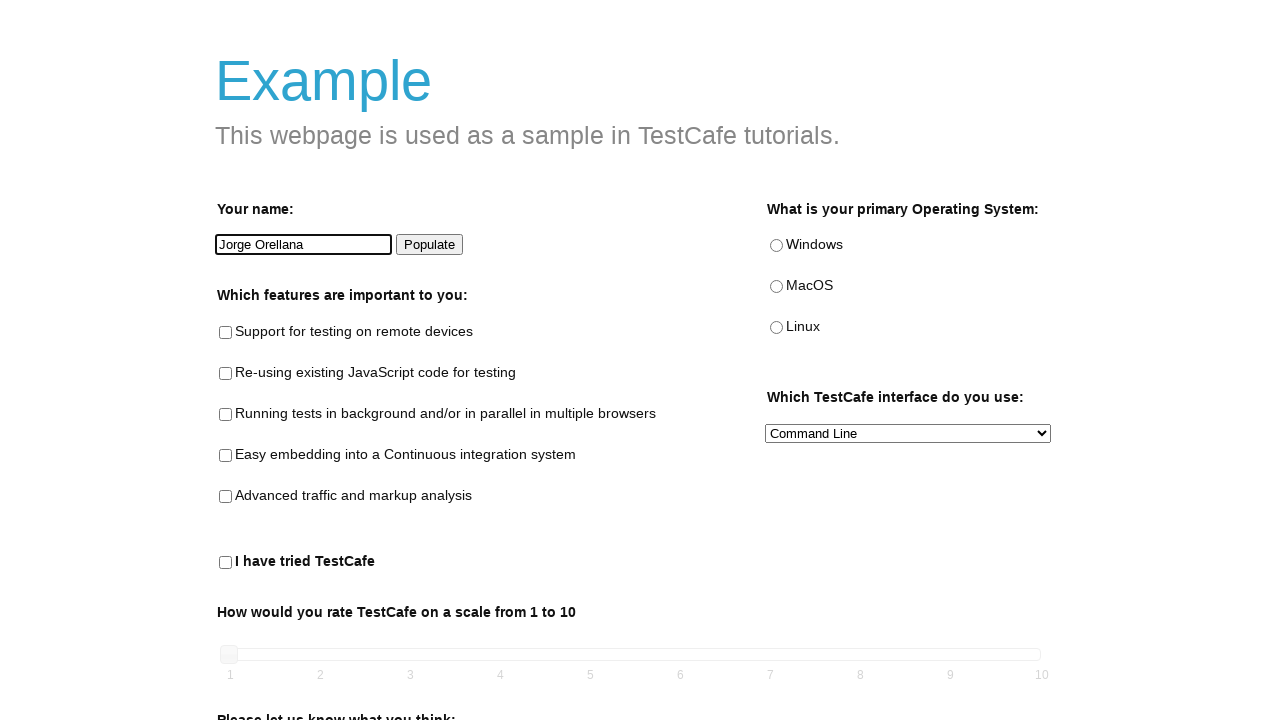

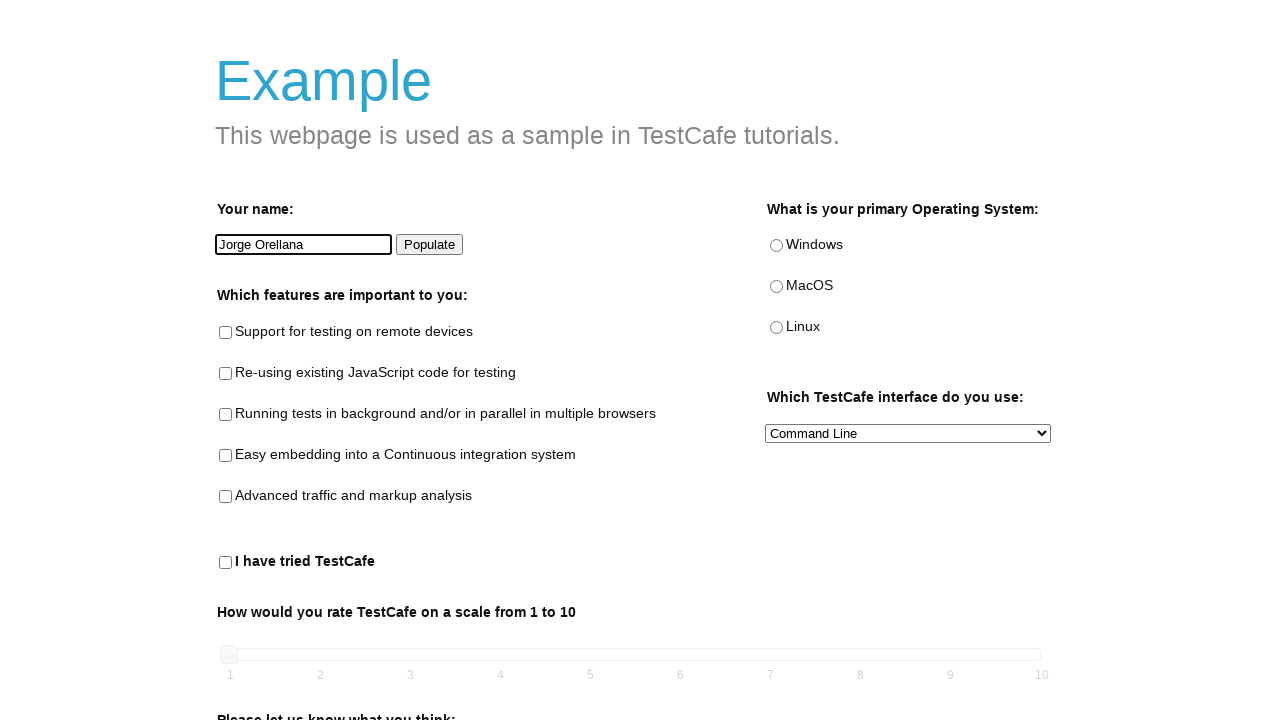